Tests alert handling by navigating to alerts section, clicking a timer button, and verifying the alert appears with correct text after 5 seconds

Starting URL: https://demoqa.com/browser-windows

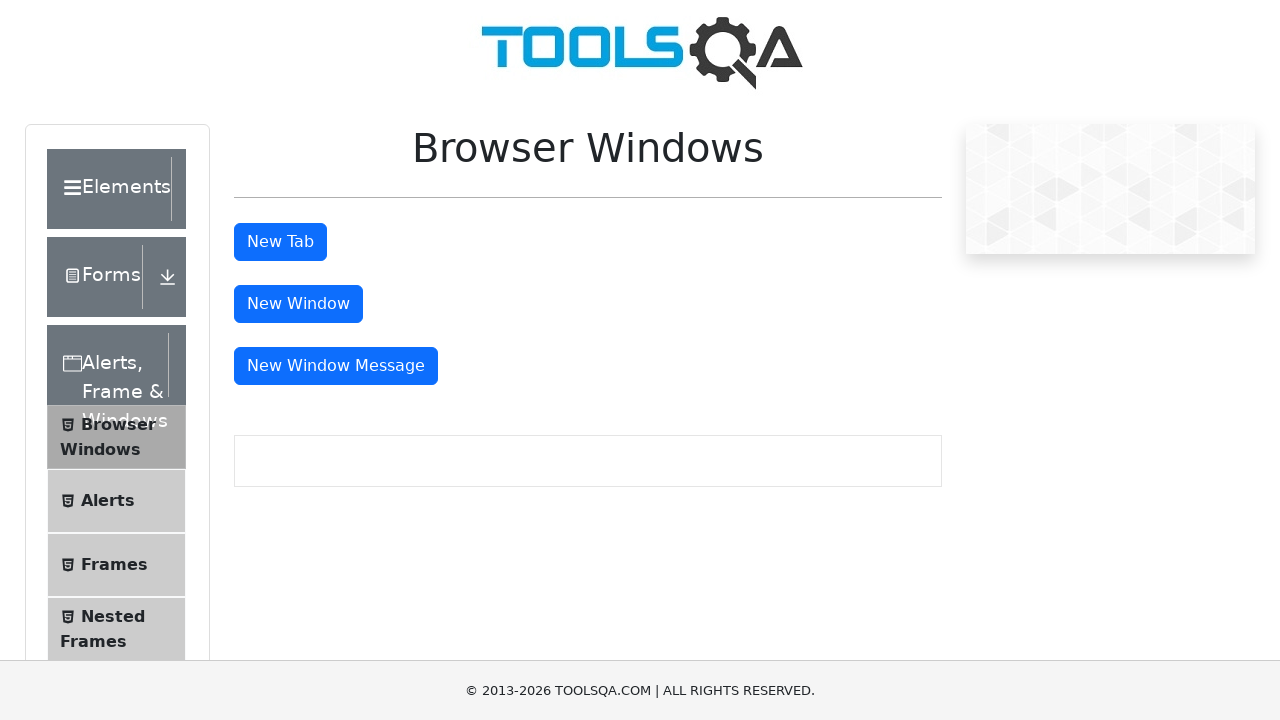

Clicked on Alerts menu item at (116, 501) on (//li[@id='item-1'])[2]
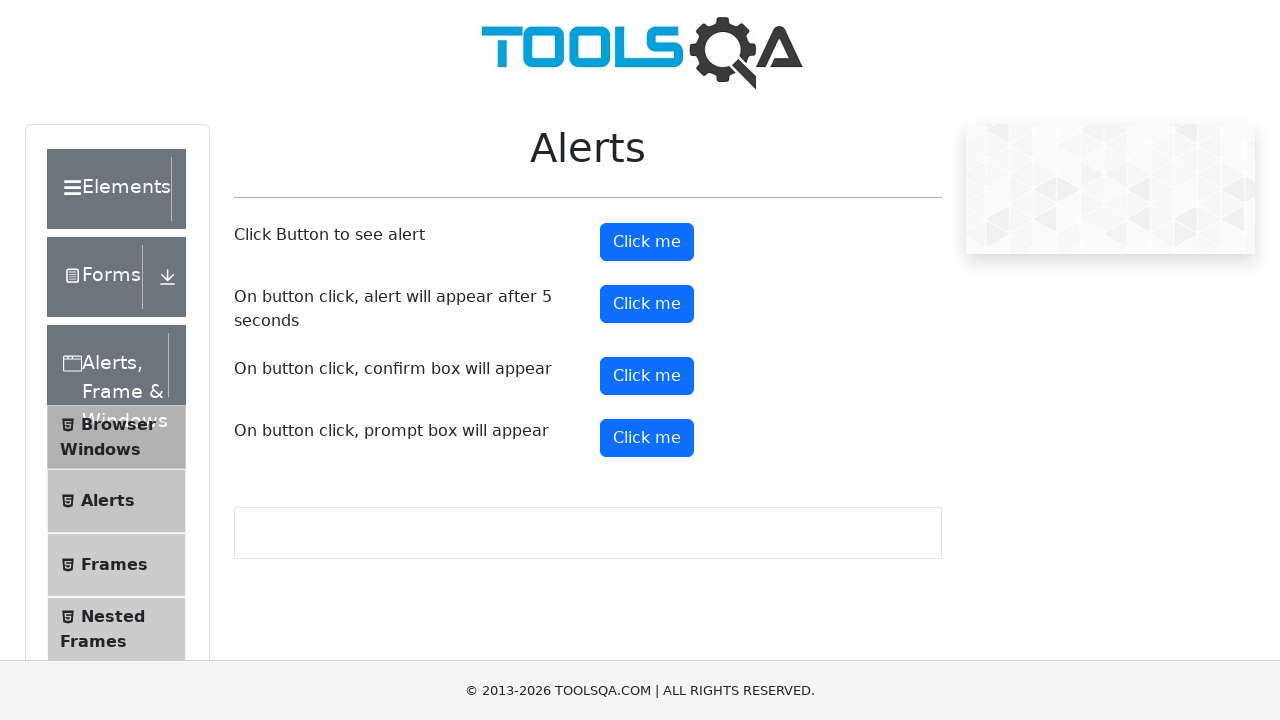

Clicked the timer alert button at (647, 304) on #timerAlertButton
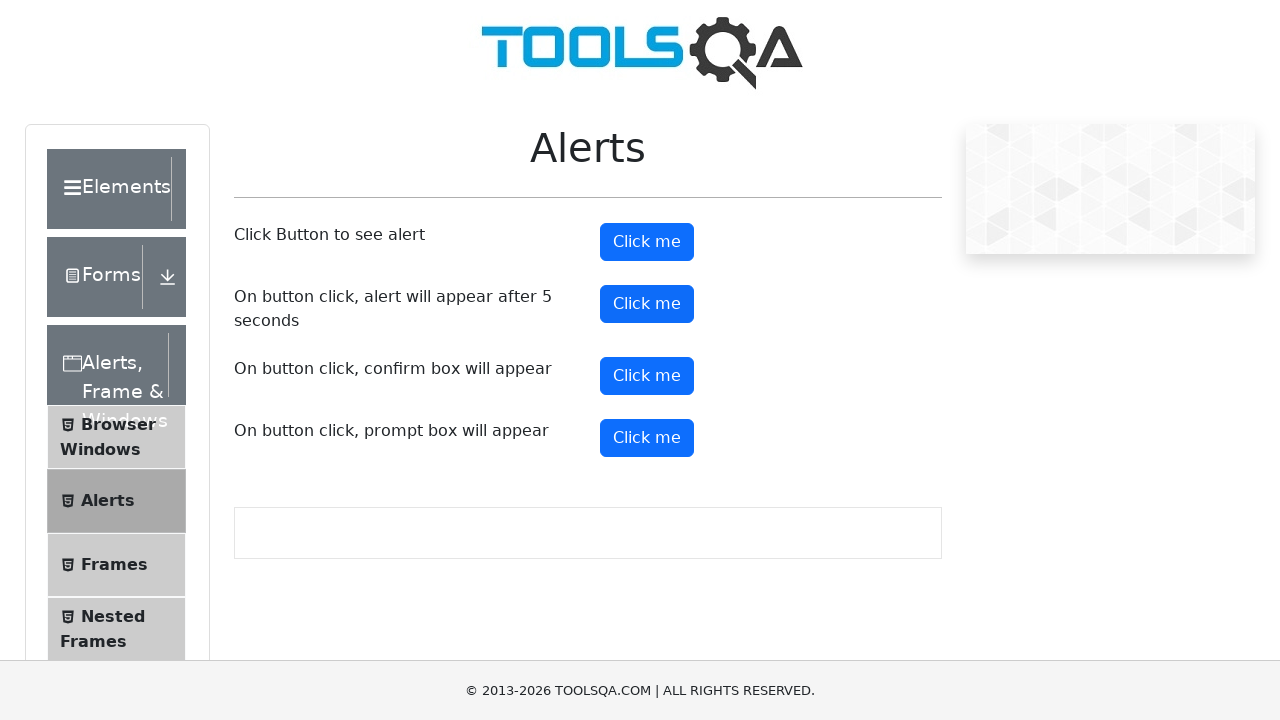

Waited 5.5 seconds for alert to appear
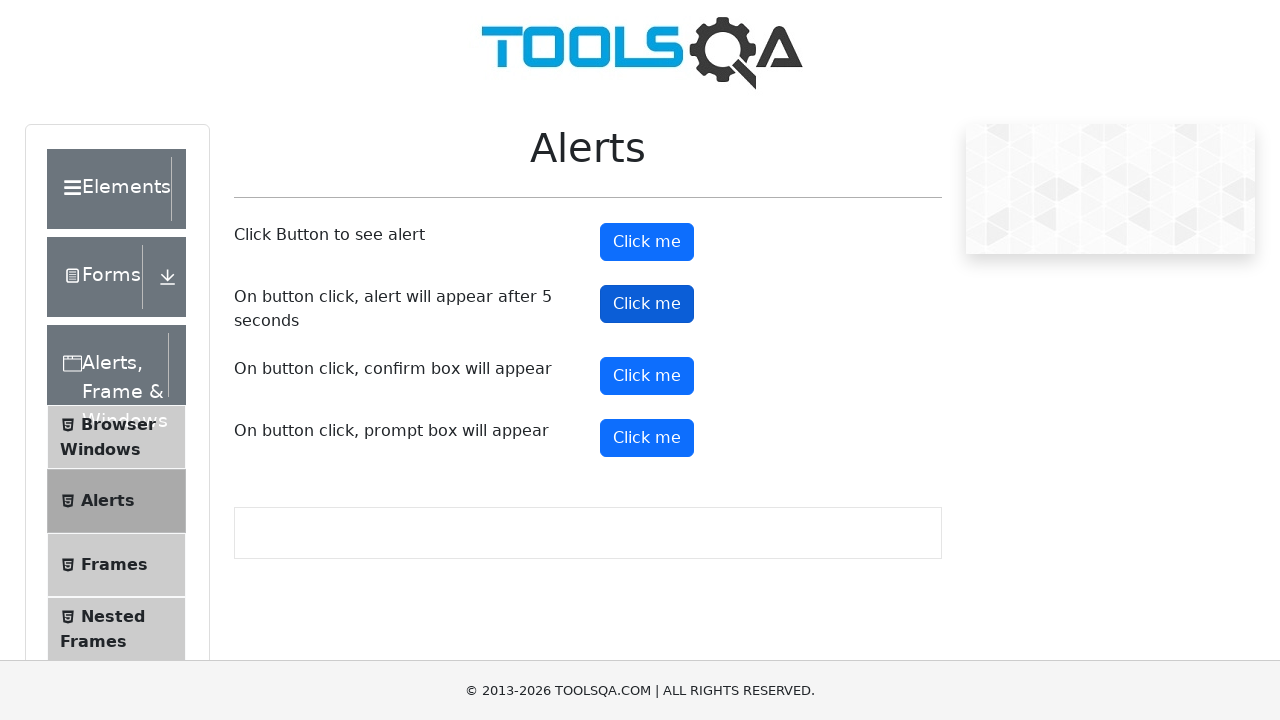

Set up dialog handler to accept alert
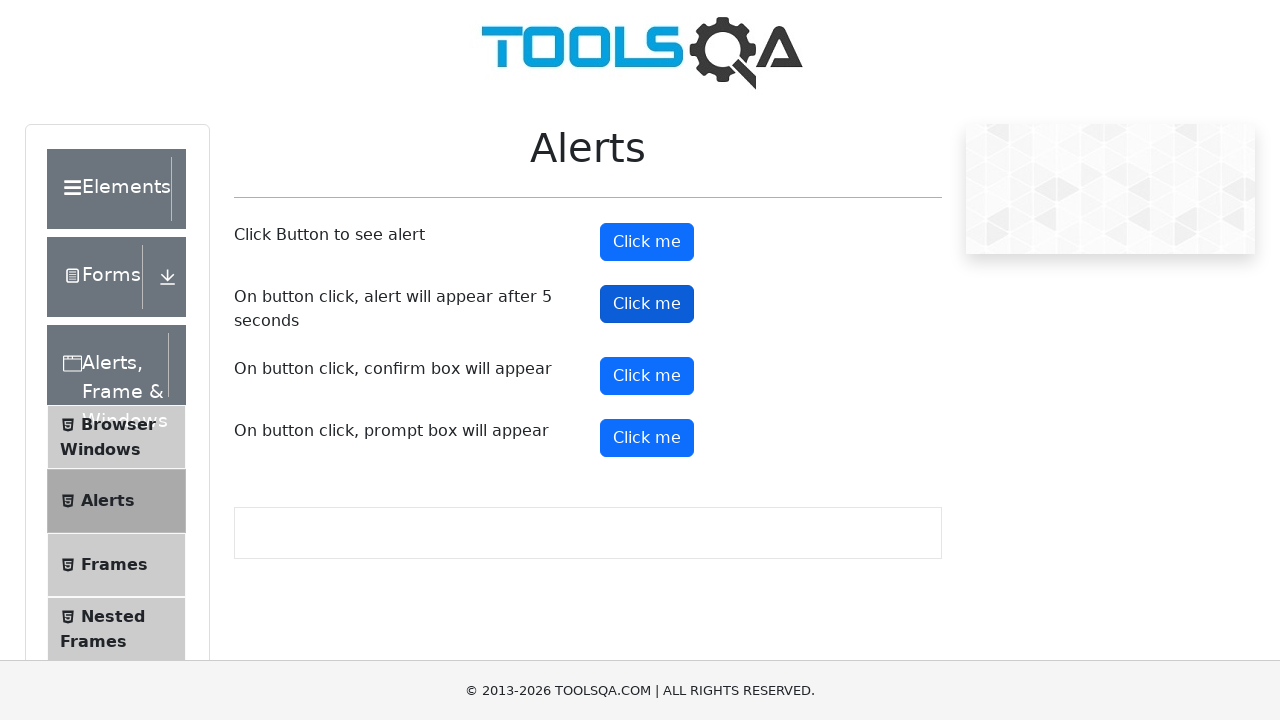

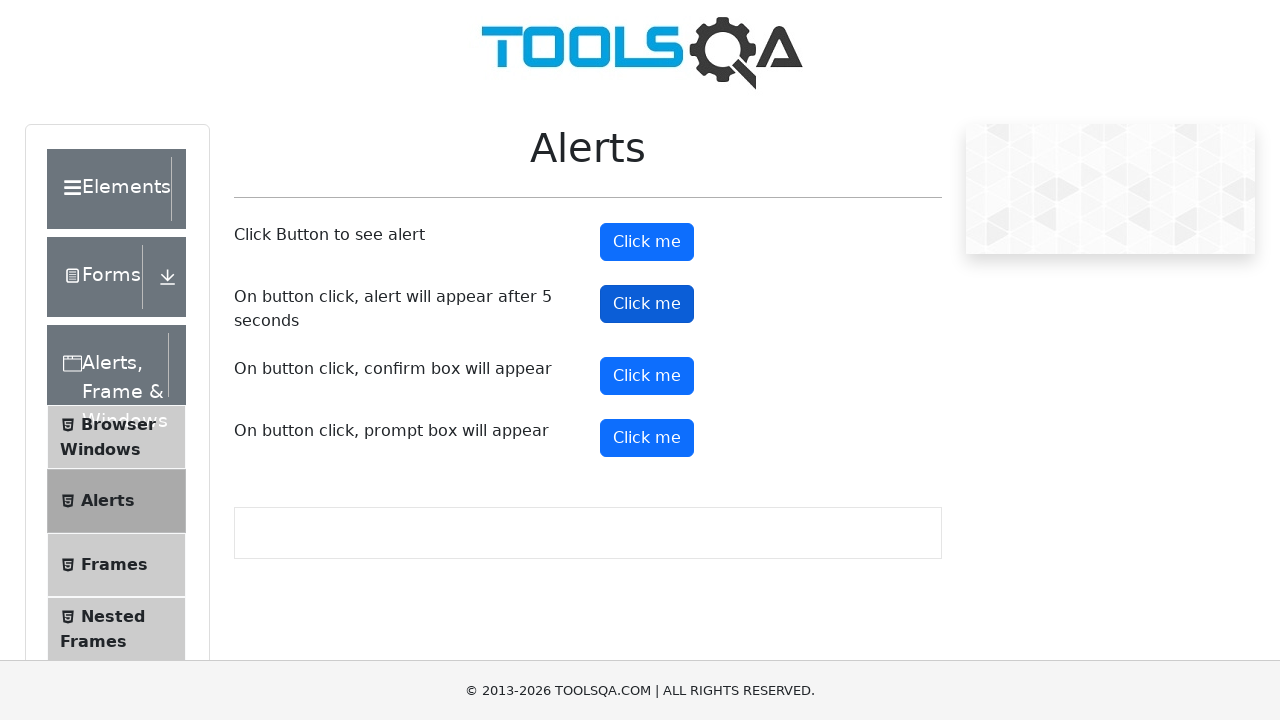